Tests browser window/tab switching functionality by clicking a button to open a new tab, switching to it, and then switching back to the original window.

Starting URL: https://formy-project.herokuapp.com/switch-window

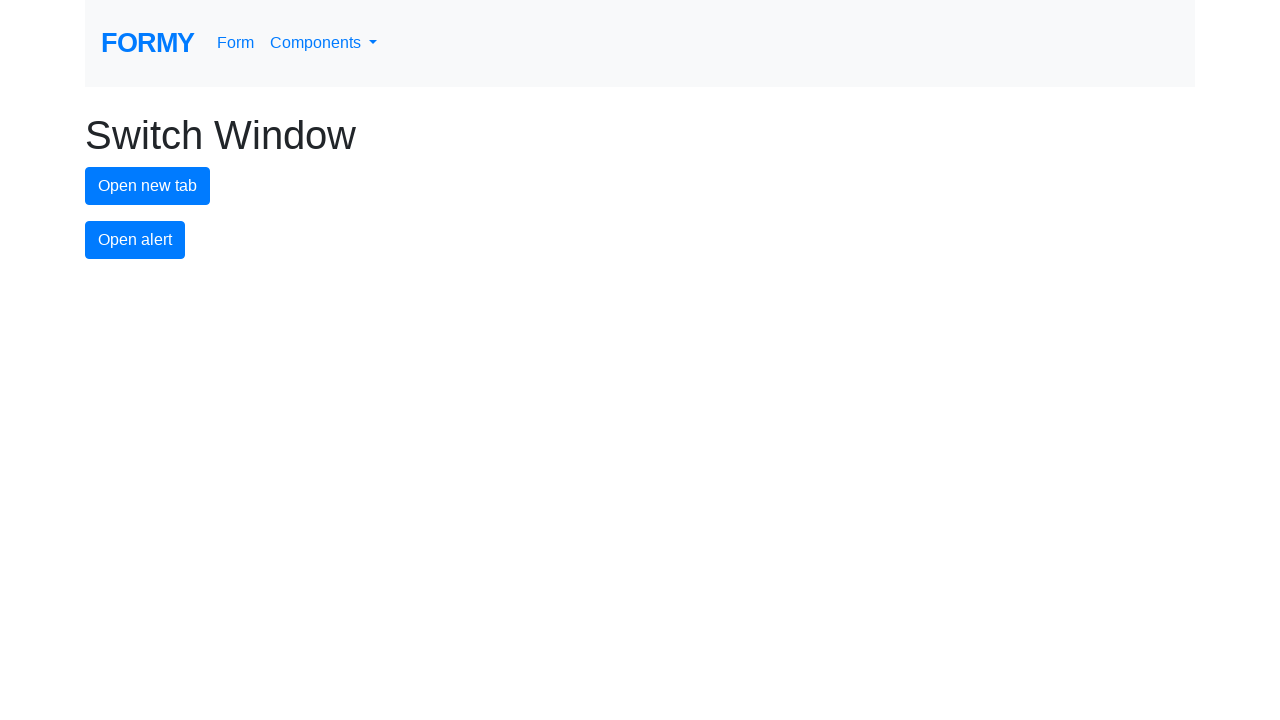

Clicked the new tab button to open a new window/tab at (148, 186) on #new-tab-button
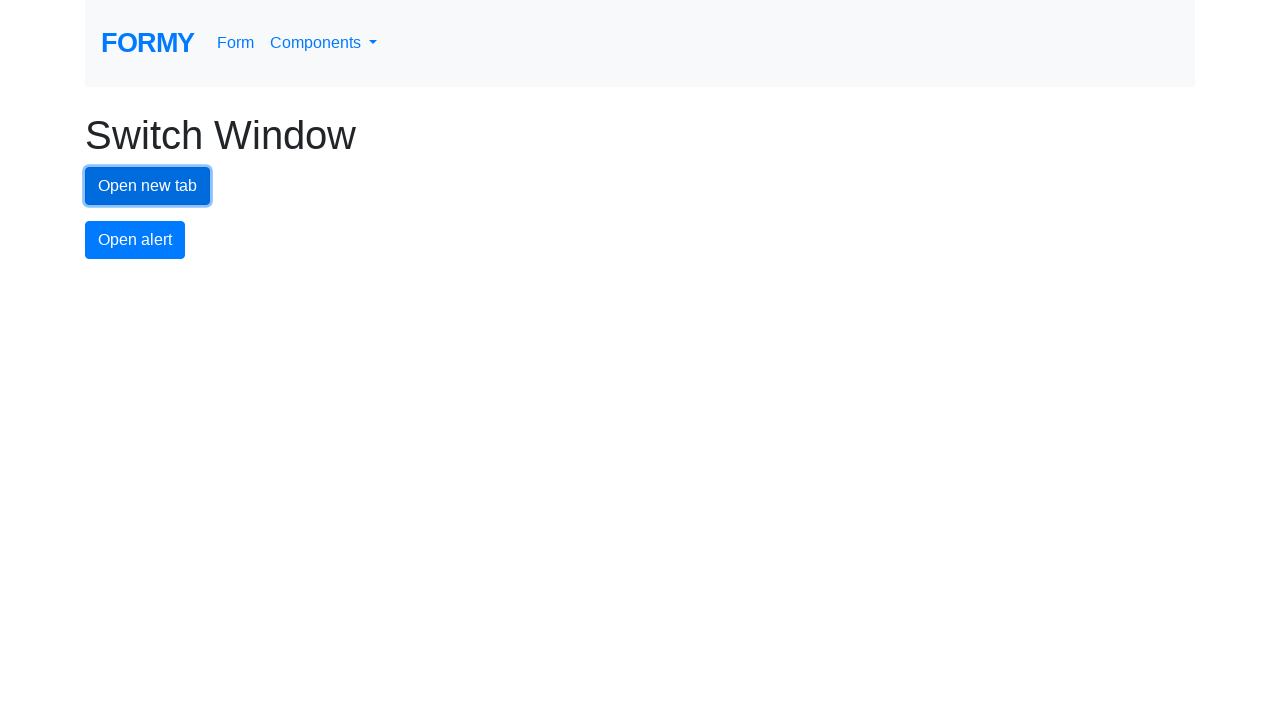

Waited 1000ms for the new tab to open
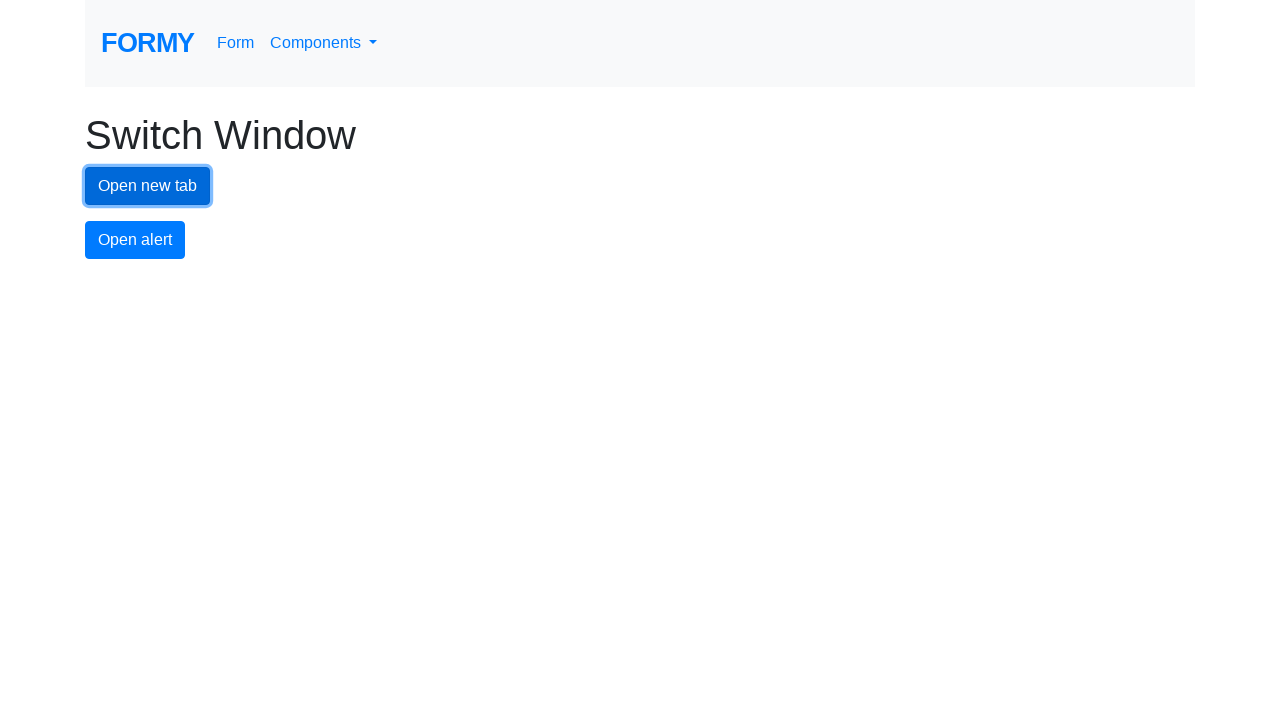

Retrieved all open pages/tabs from the browser context
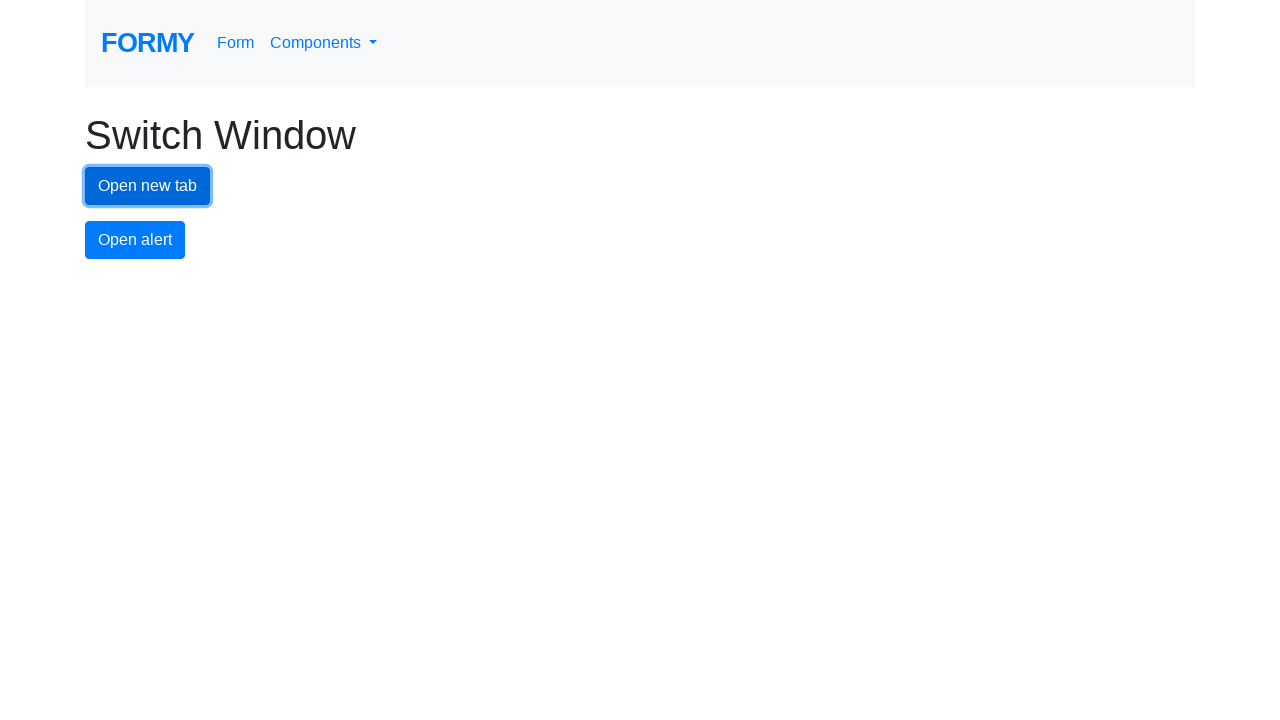

Switched to the new tab by bringing it to the front
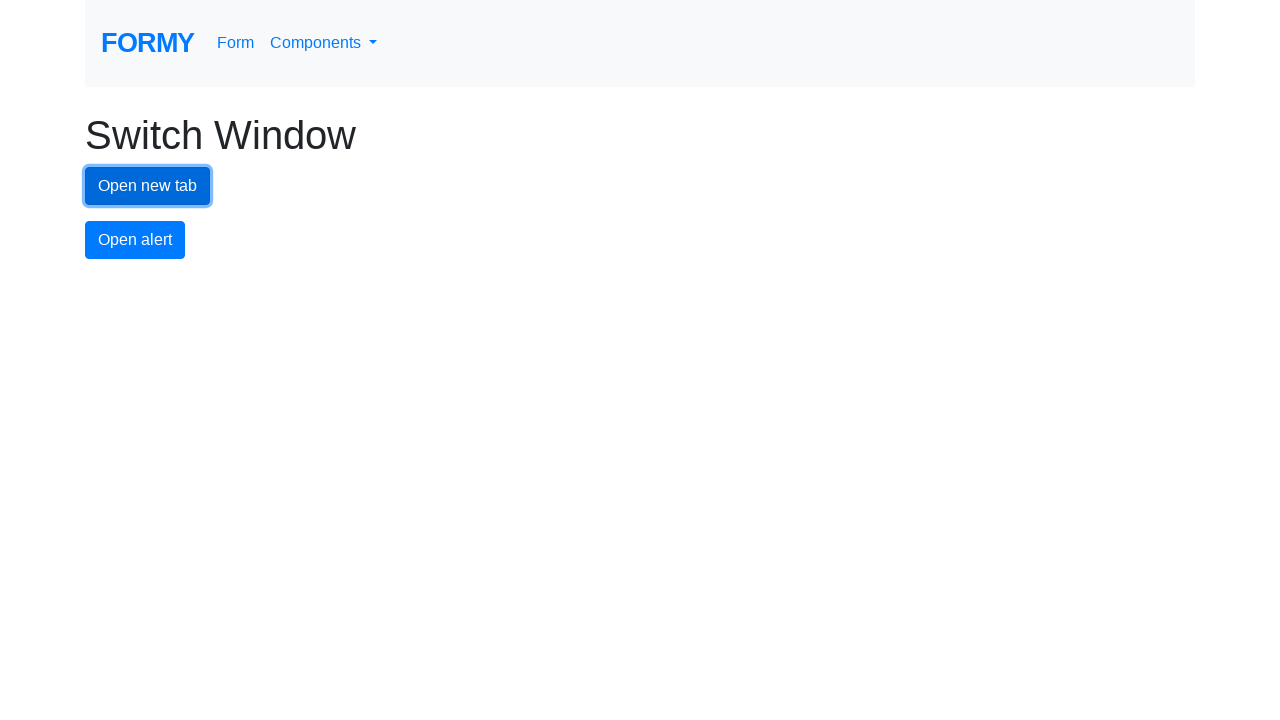

Switched back to the original tab by bringing it to the front
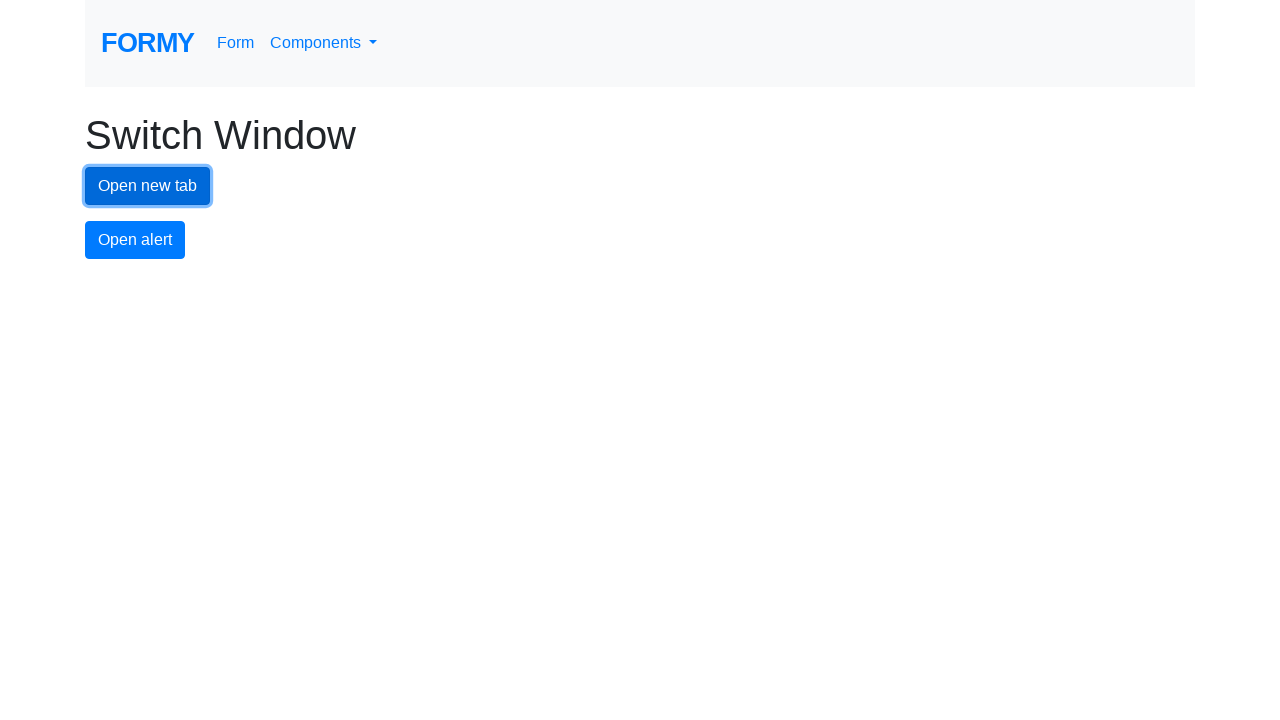

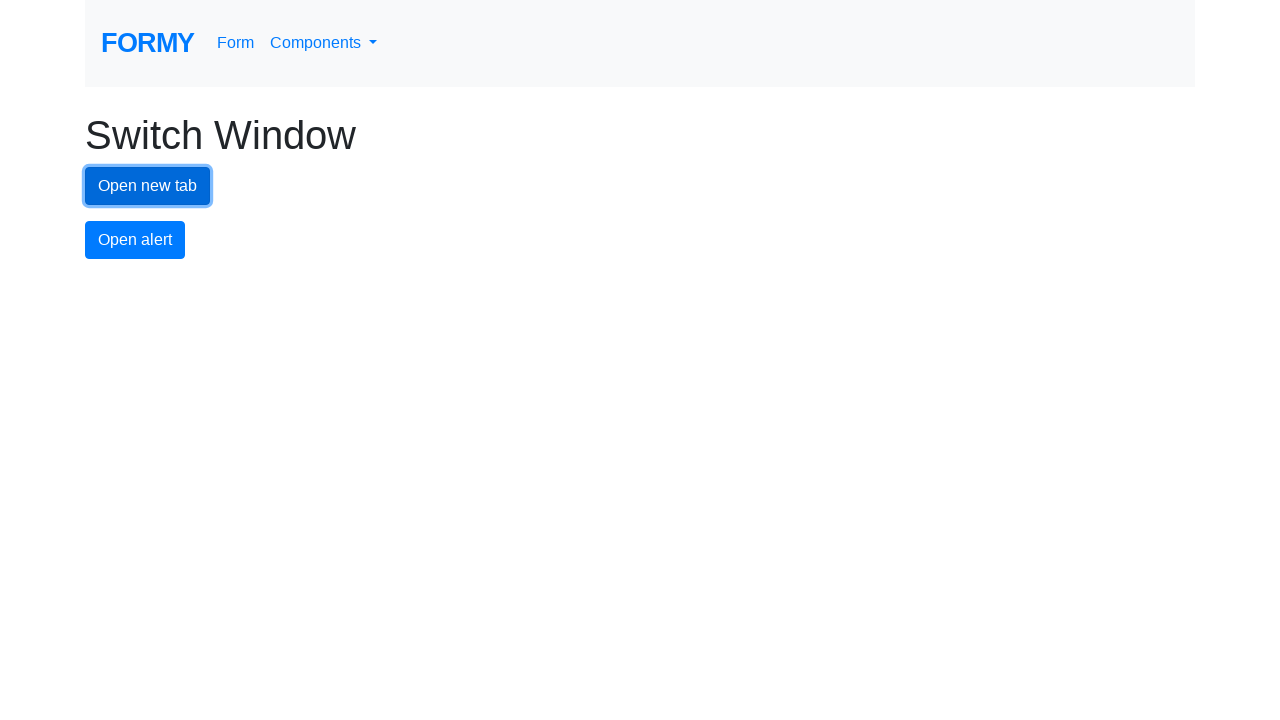